Navigates to a Stepik lesson page, enters an answer in the textarea field, and clicks the submit button to submit the solution

Starting URL: https://stepik.org/lesson/25969/step/12

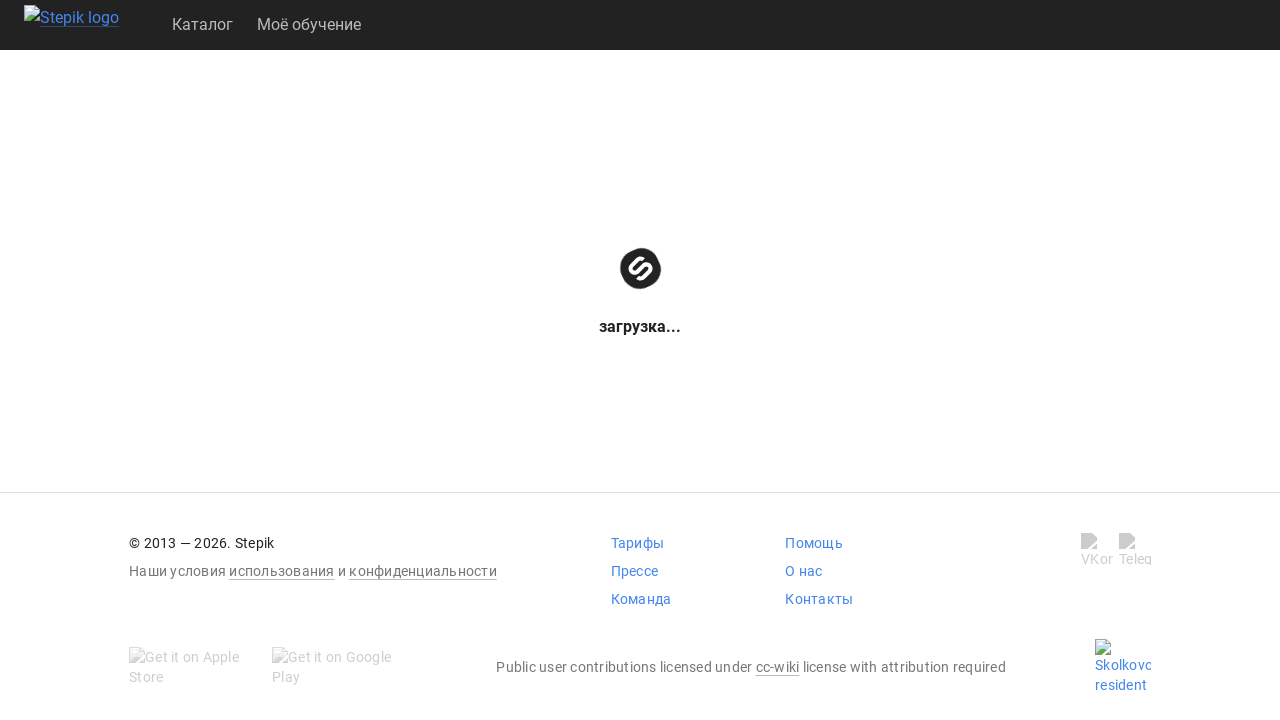

Waited for textarea to be available
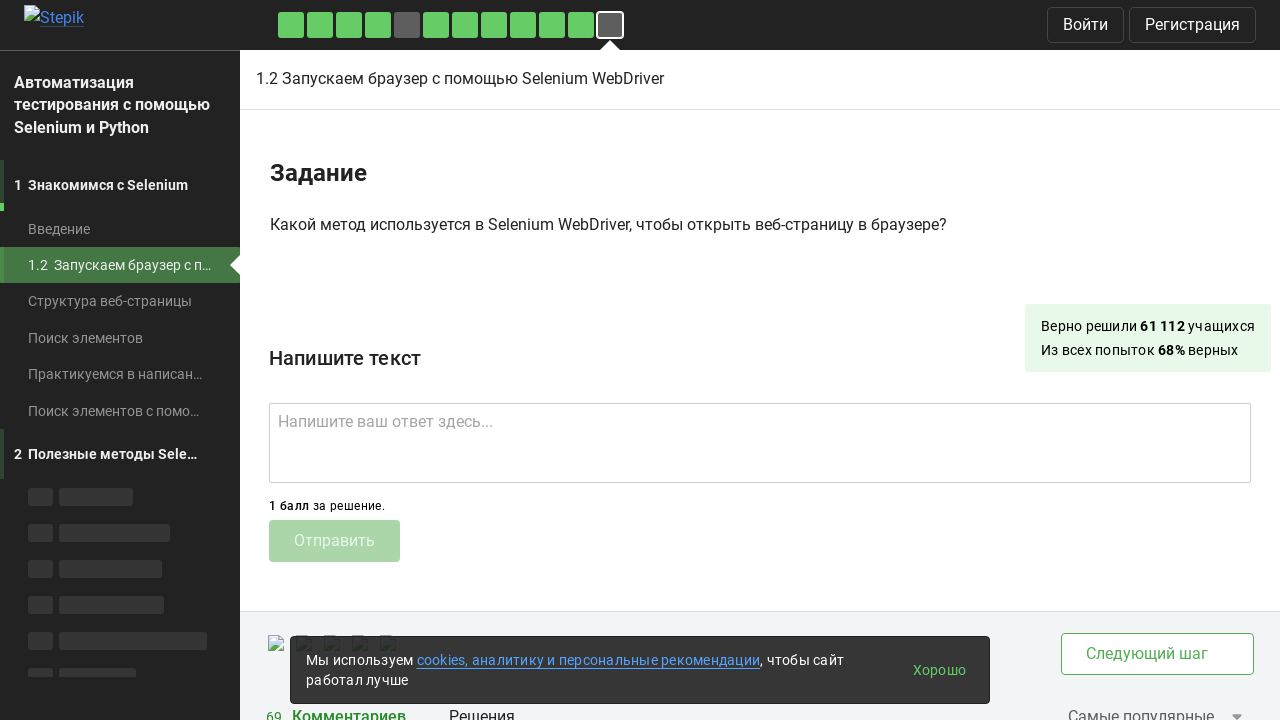

Filled textarea with answer 'get()' on .textarea
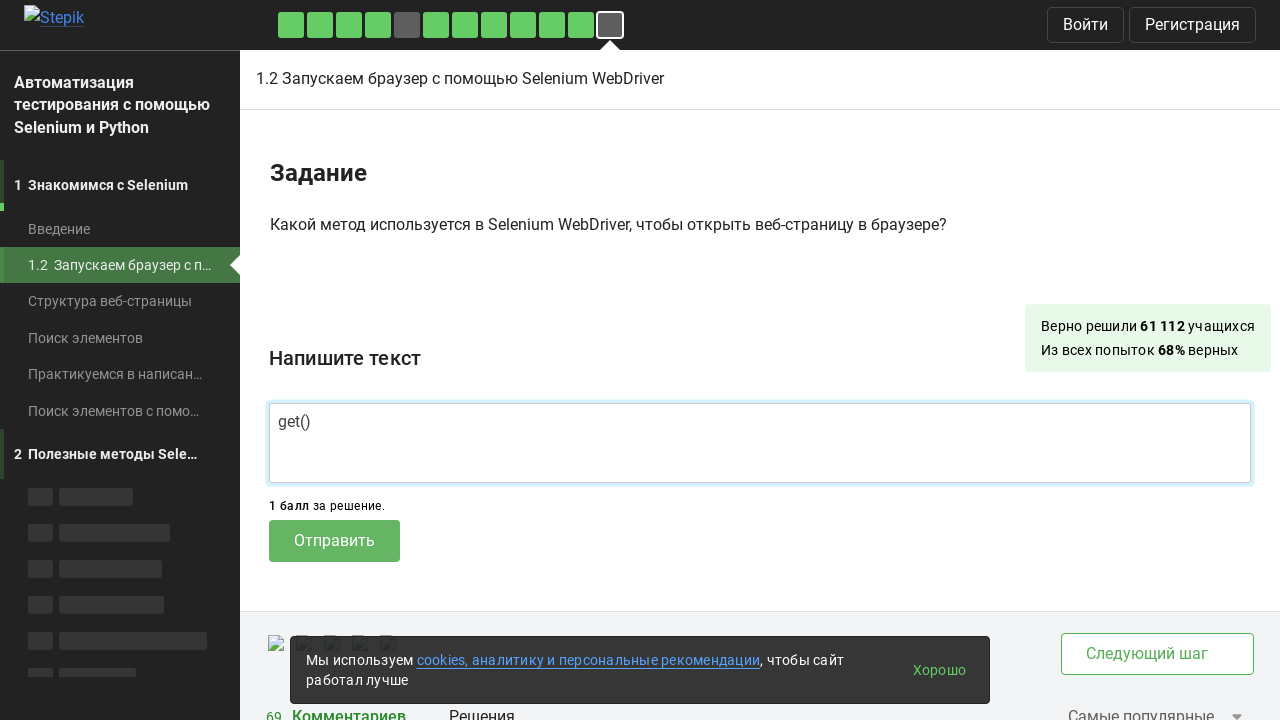

Clicked submit button to submit the solution at (334, 541) on .submit-submission
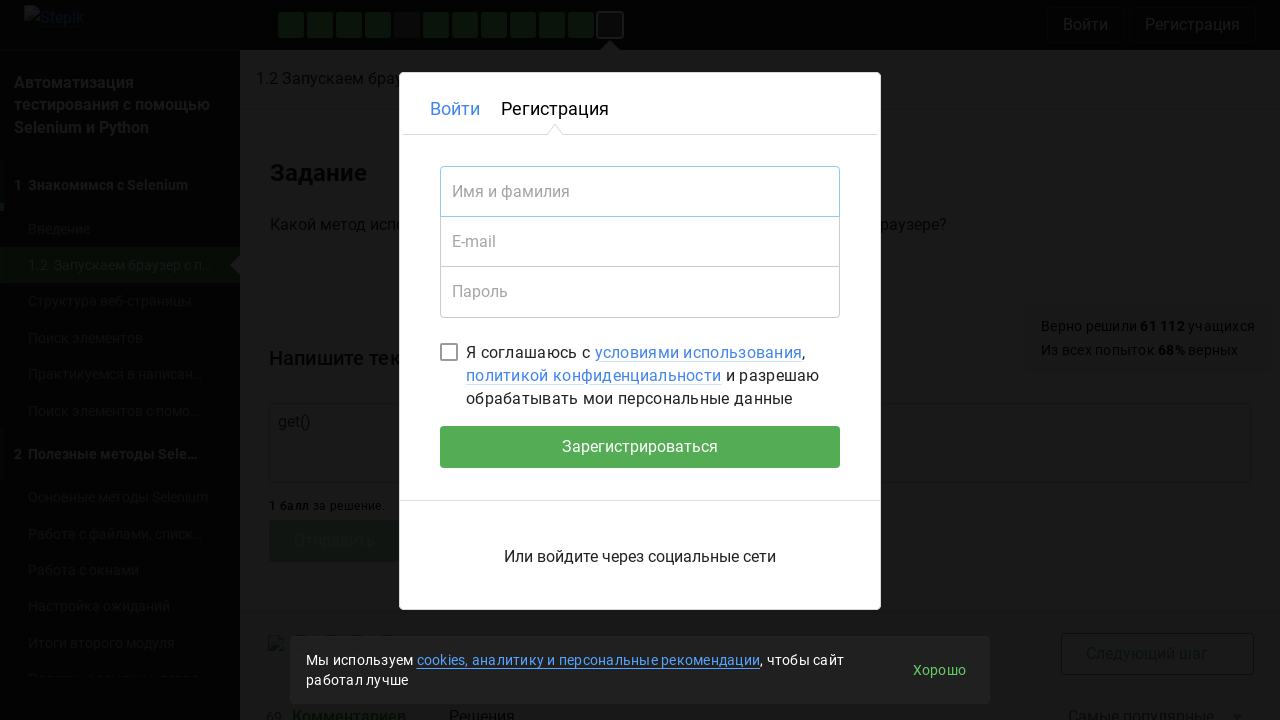

Waited for response to process
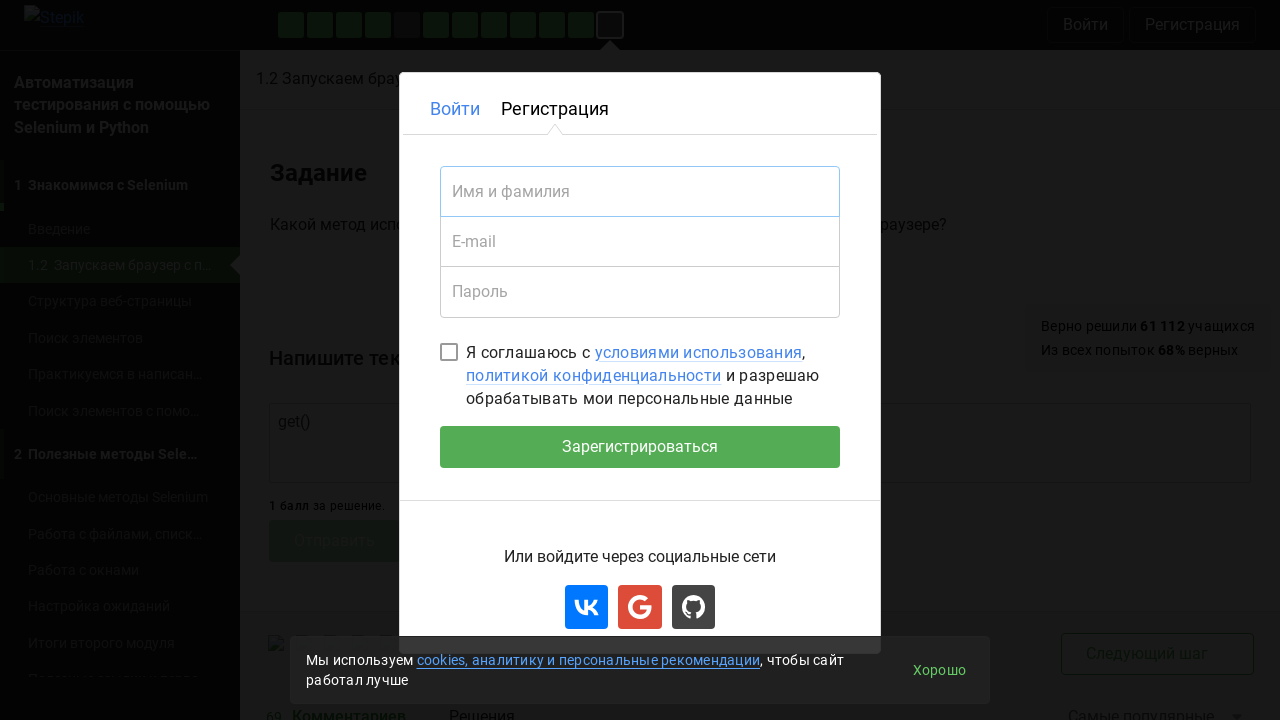

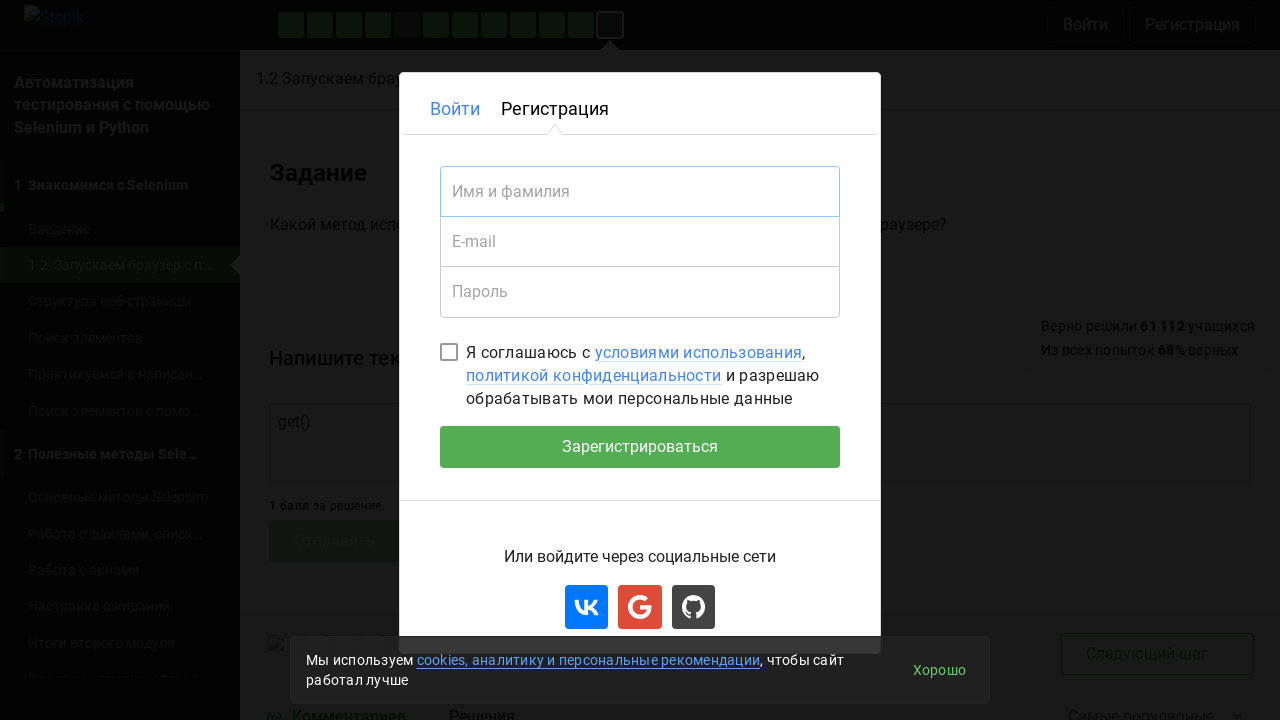